Tests multiple browser window handling by clicking links that open new tabs/windows, switching between them, and closing specific windows.

Starting URL: http://qaplanet.in

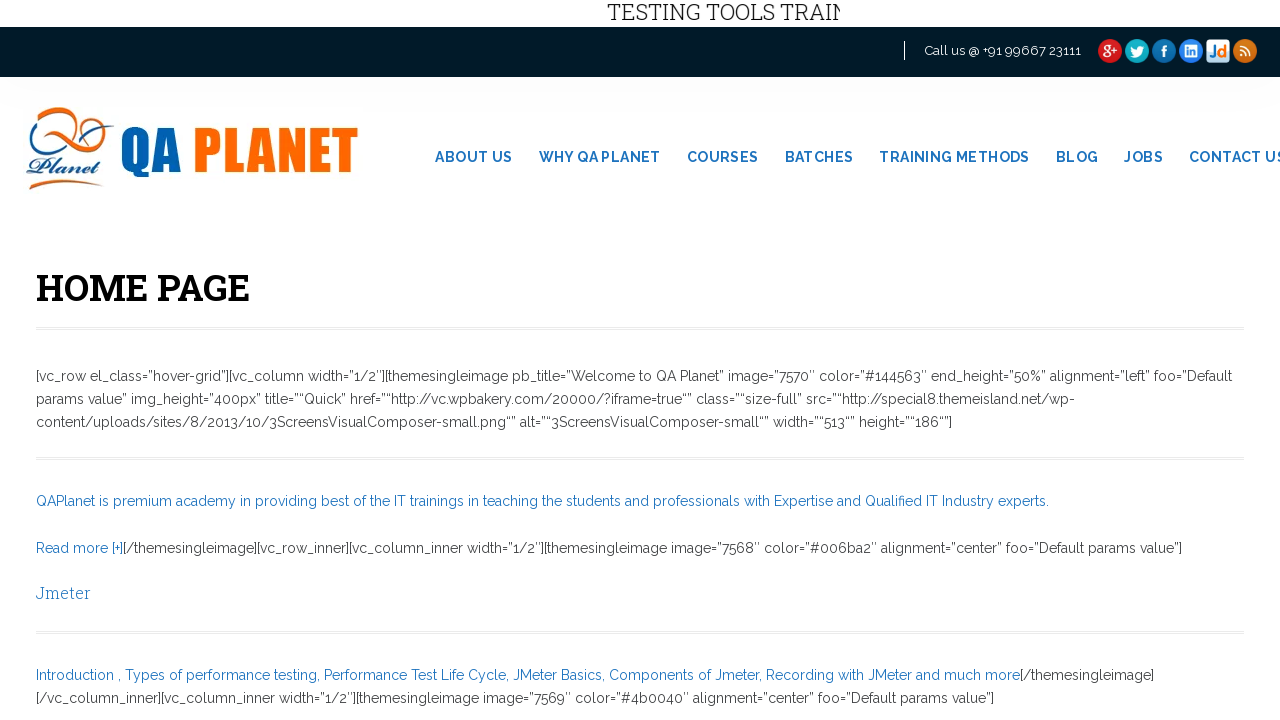

Clicked first link in top section (opens new window/tab) at (1110, 51) on xpath=//div[@id='section-tophat']/div[1]/div/div[2]/ul/li/a
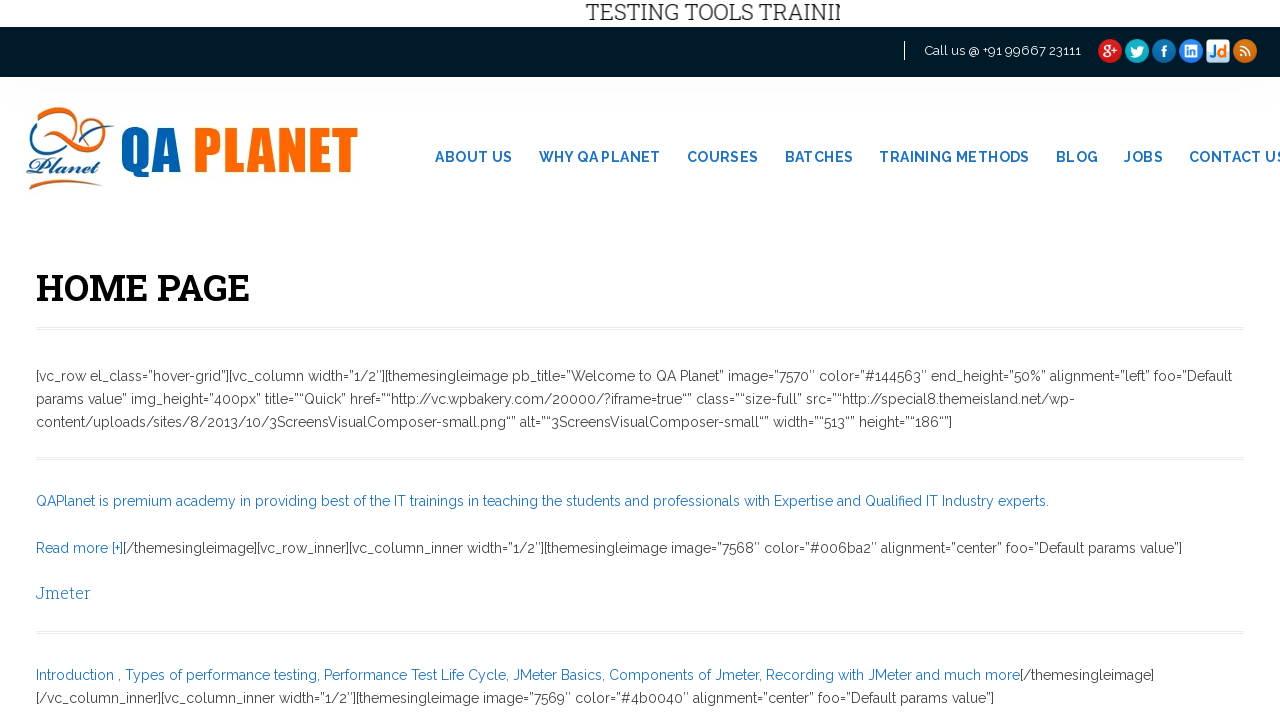

Clicked second link in top section (opens new window/tab) at (1137, 51) on xpath=//div[@id='section-tophat']/div[1]/div/div[2]/ul/li[2]/a
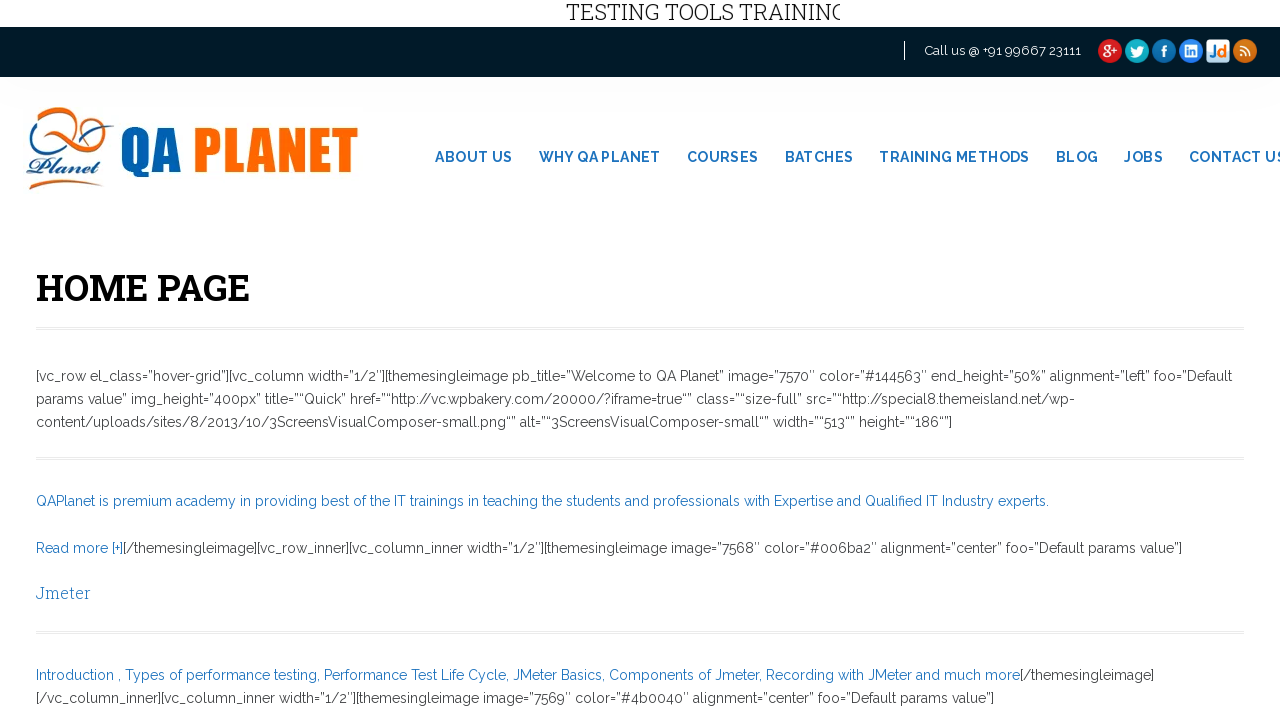

Clicked third link in top section (opens new window/tab) at (1164, 51) on xpath=//div[@id='section-tophat']/div[1]/div/div[2]/ul/li[3]/a
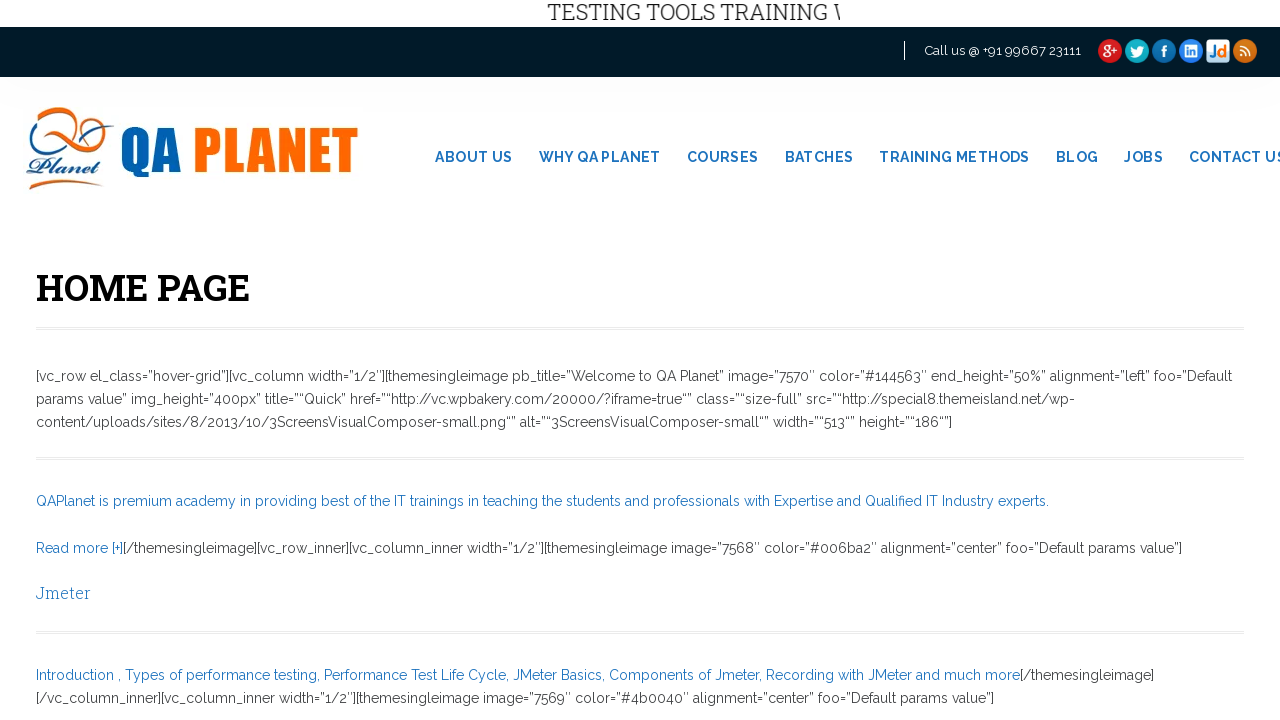

Waited 2 seconds for new windows/tabs to open
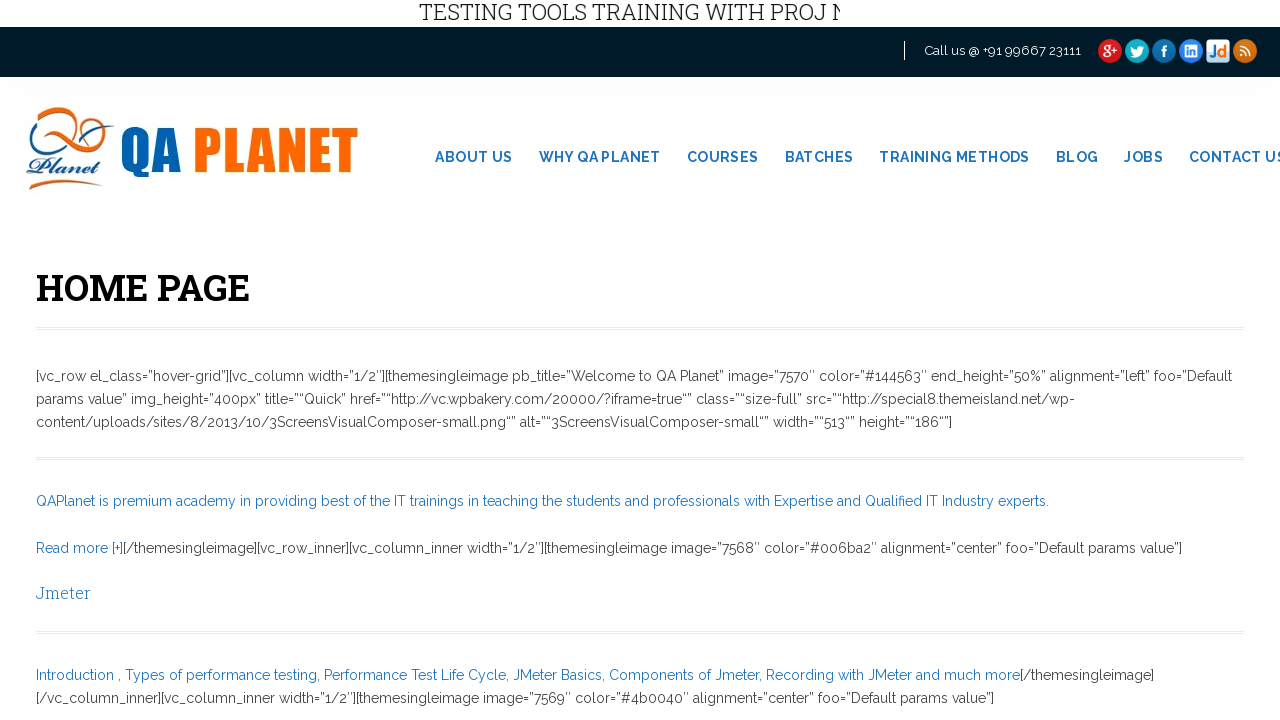

Retrieved all open pages/windows (total: 4)
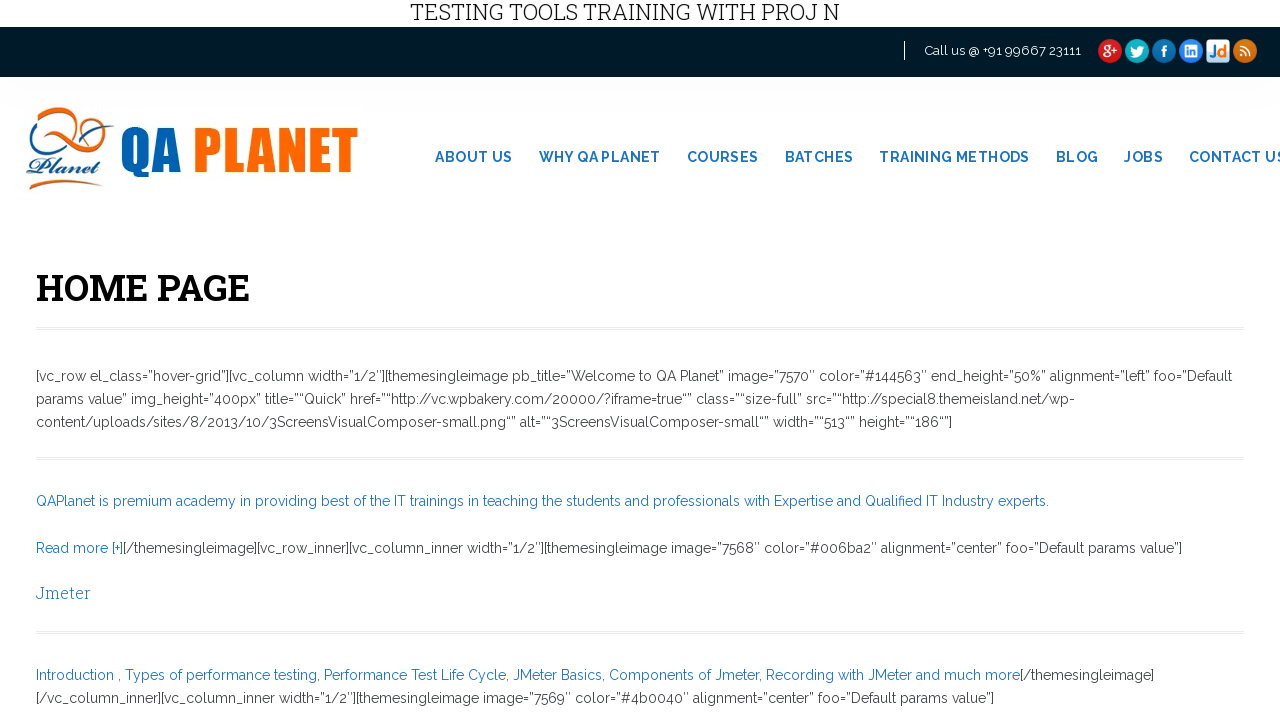

Clicked 'ABOUT US' link on main page at (474, 157) on text=ABOUT US
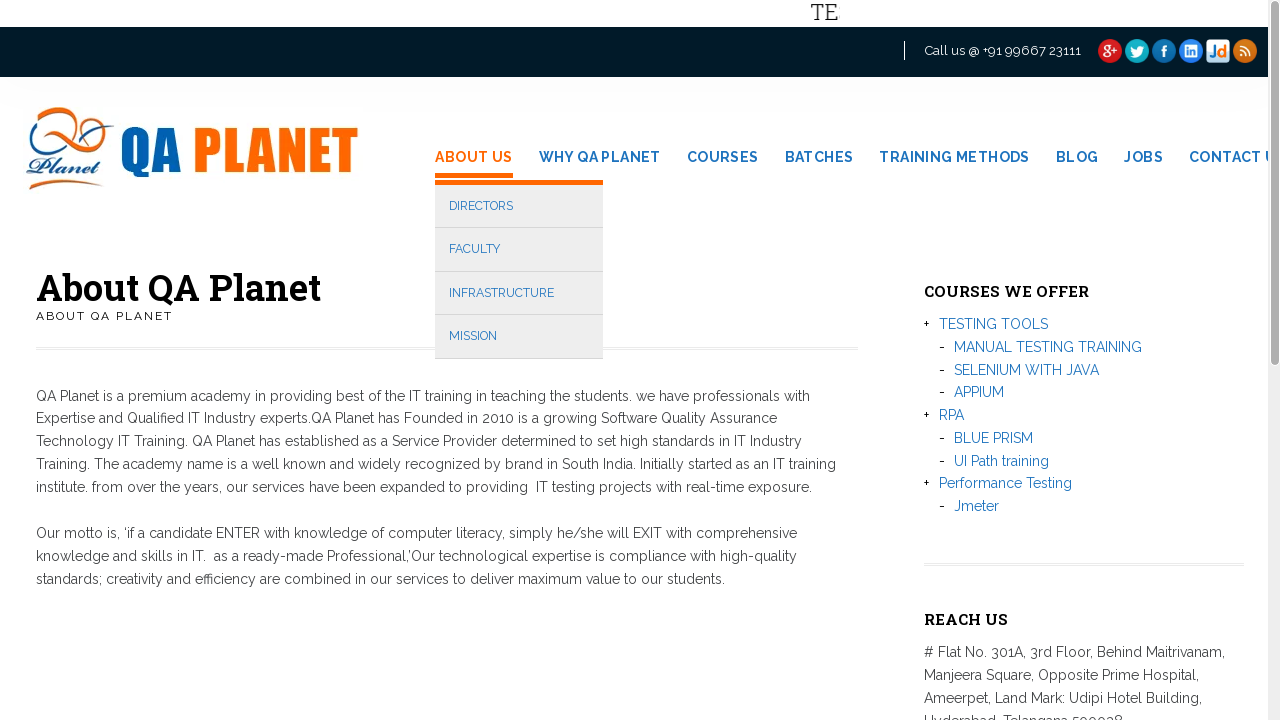

Closed third window/tab
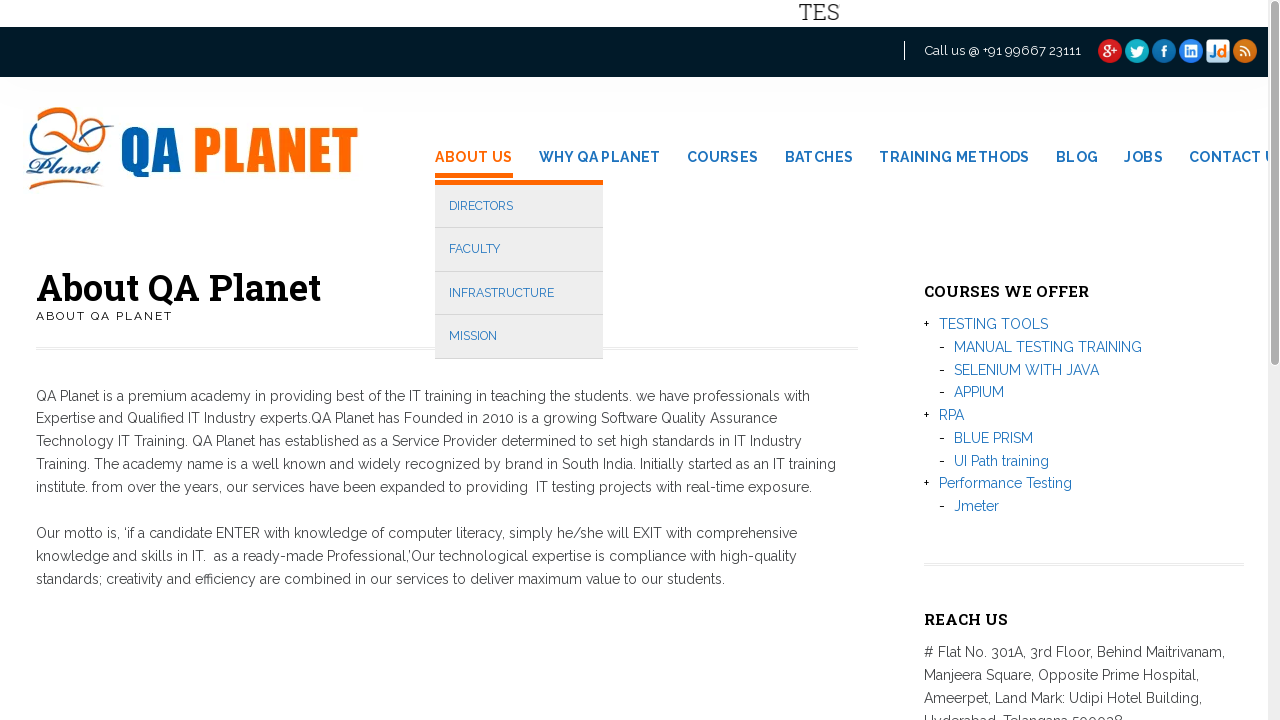

Switched focus back to first window/tab
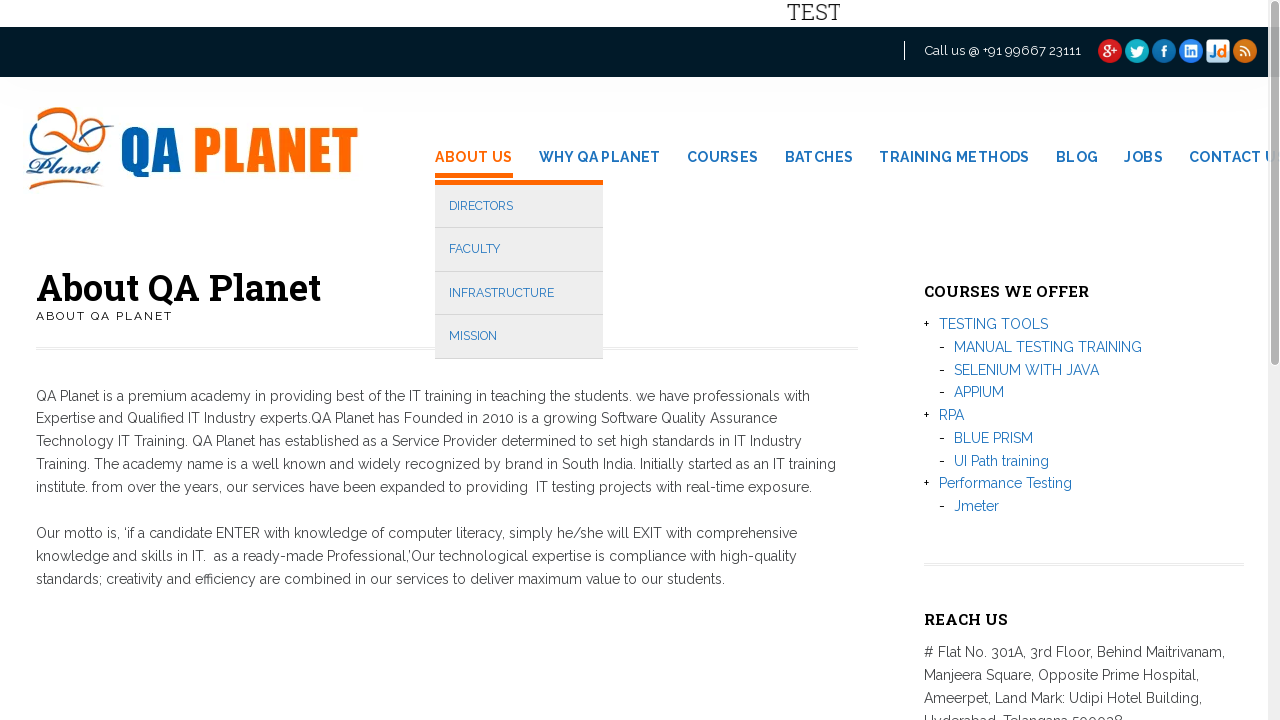

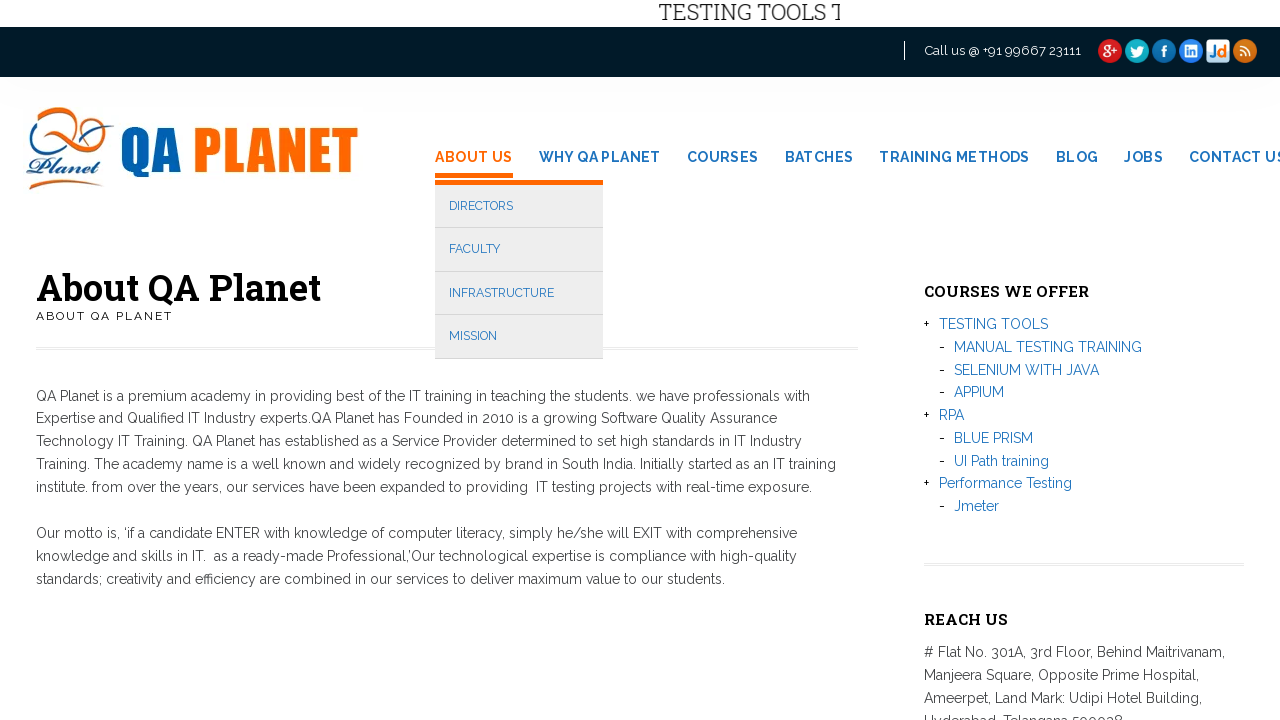